Demonstrates clicking on a "Forgot password?" link using link text locator on a web page

Starting URL: https://www.rahulshettyacademy.com/client

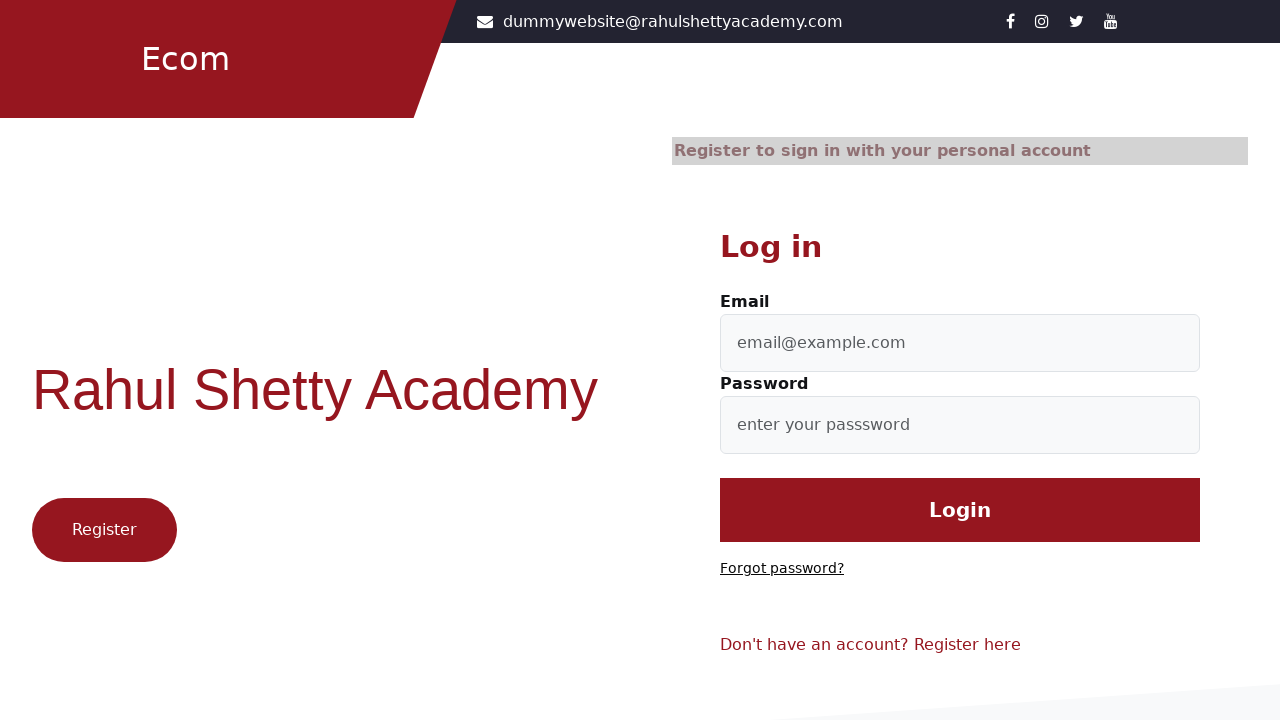

Navigated to Rahul Shetty Academy client login page
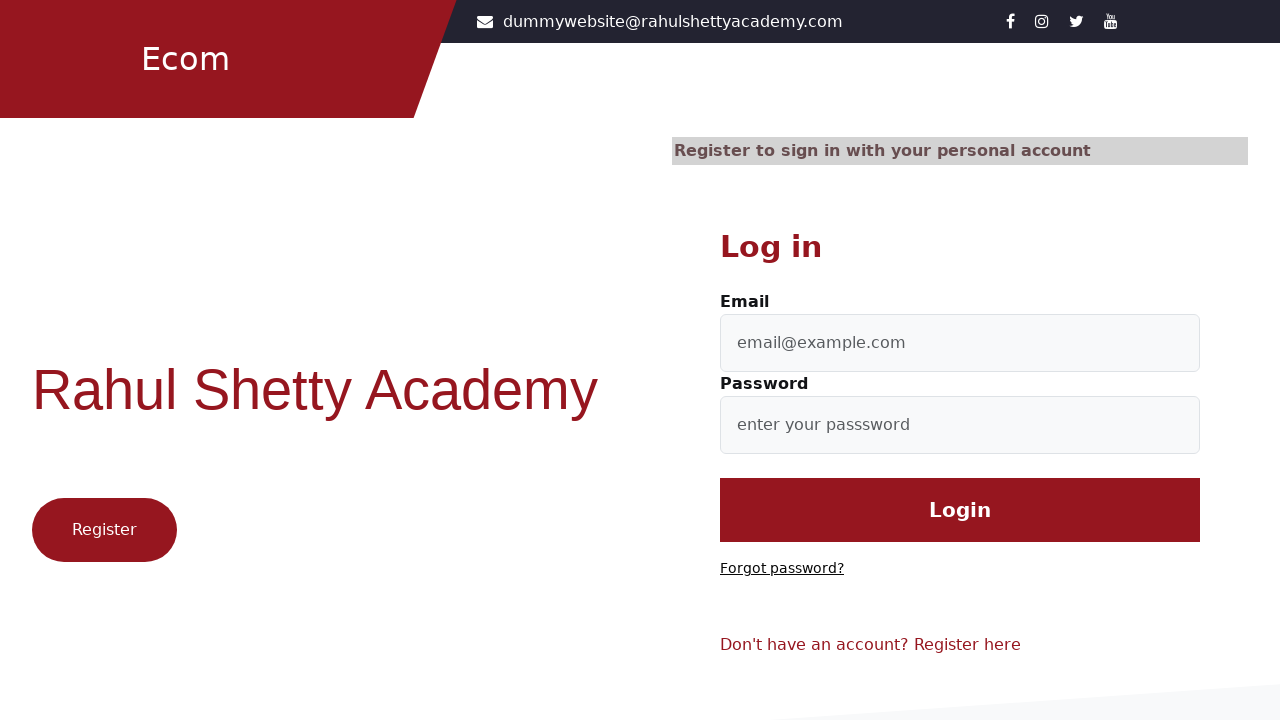

Clicked on 'Forgot password?' link using link text locator at (782, 569) on text=Forgot password?
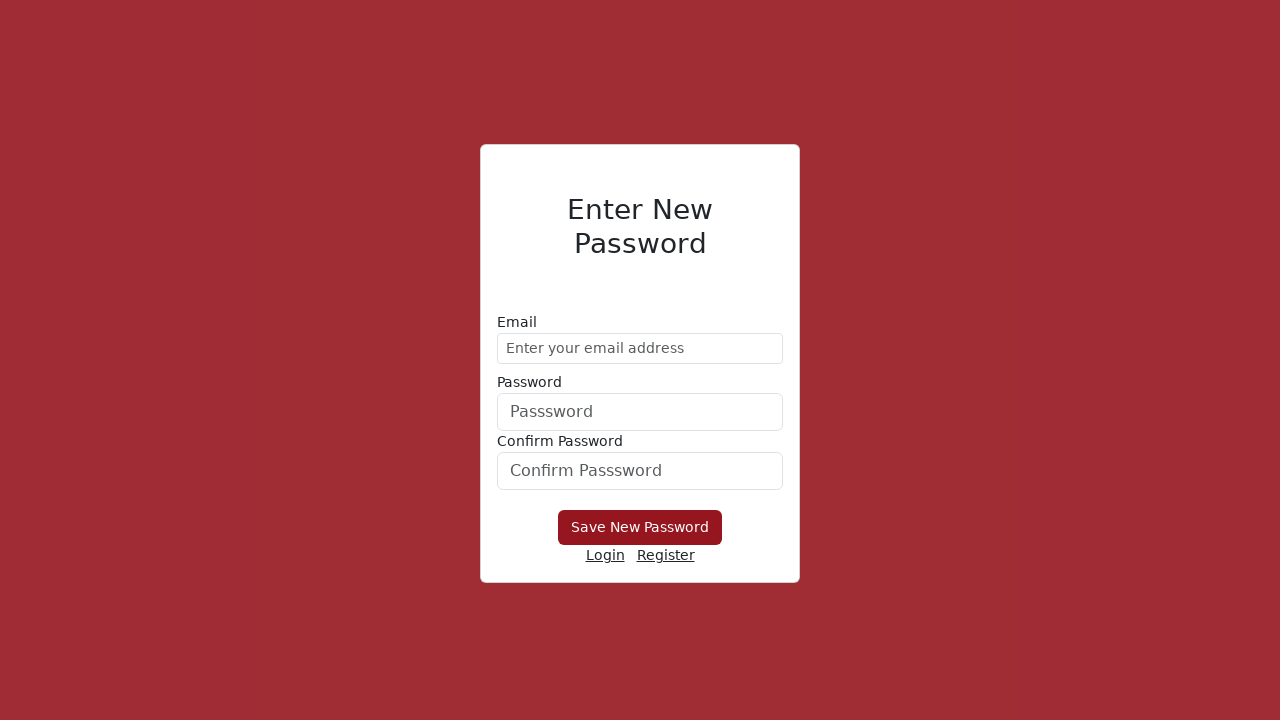

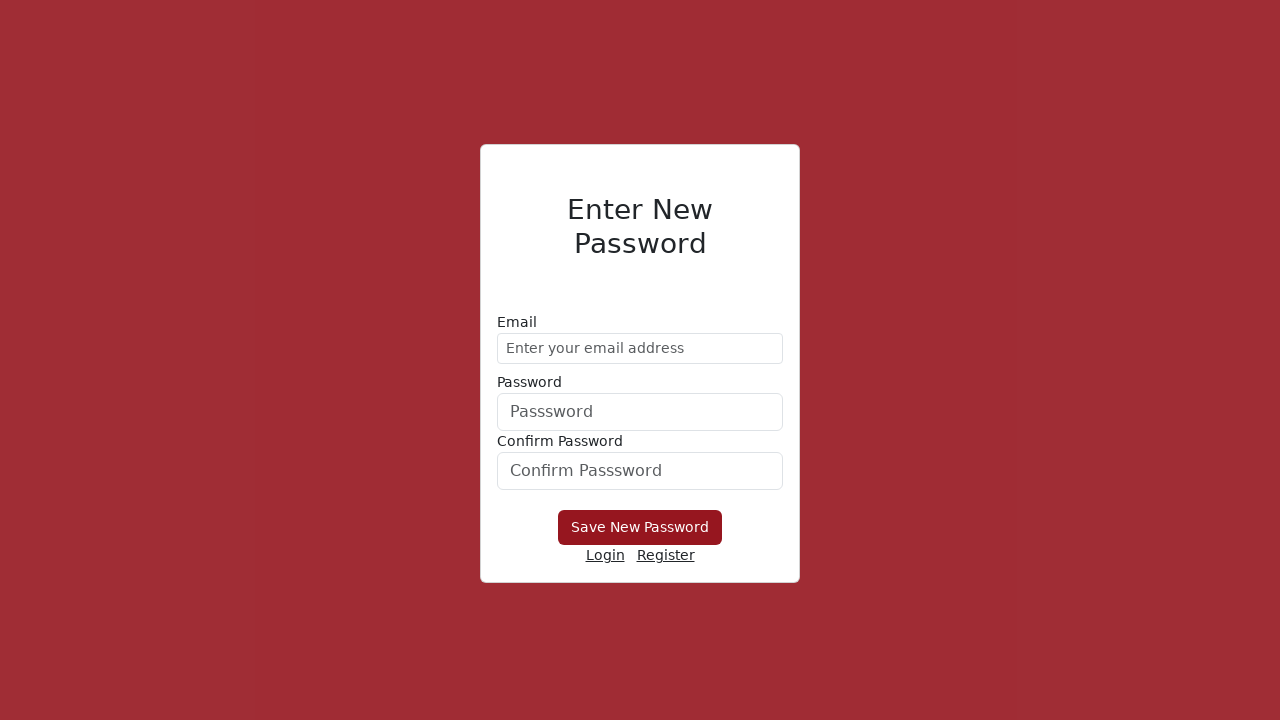